Tests checkbox interaction on the Formy project site by navigating through a dropdown menu and clicking three checkboxes

Starting URL: https://formy-project.herokuapp.com/

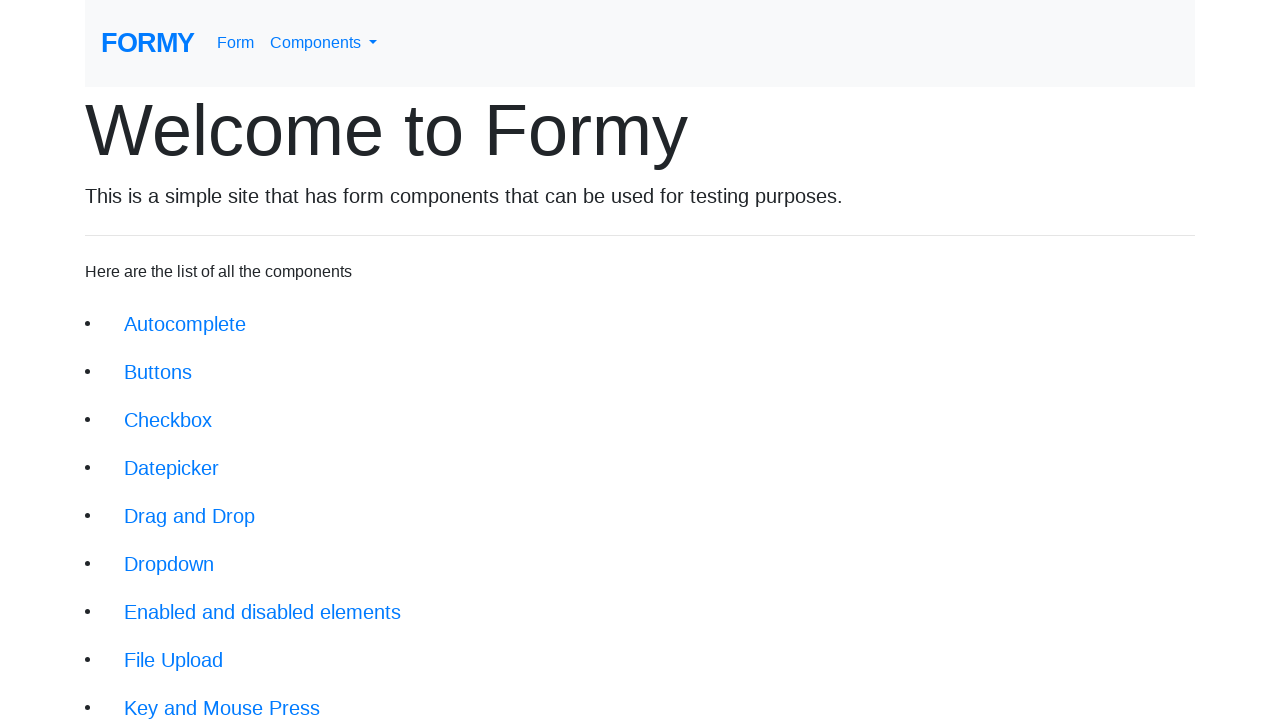

Clicked on dropdown menu at (324, 43) on #navbarDropdownMenuLink
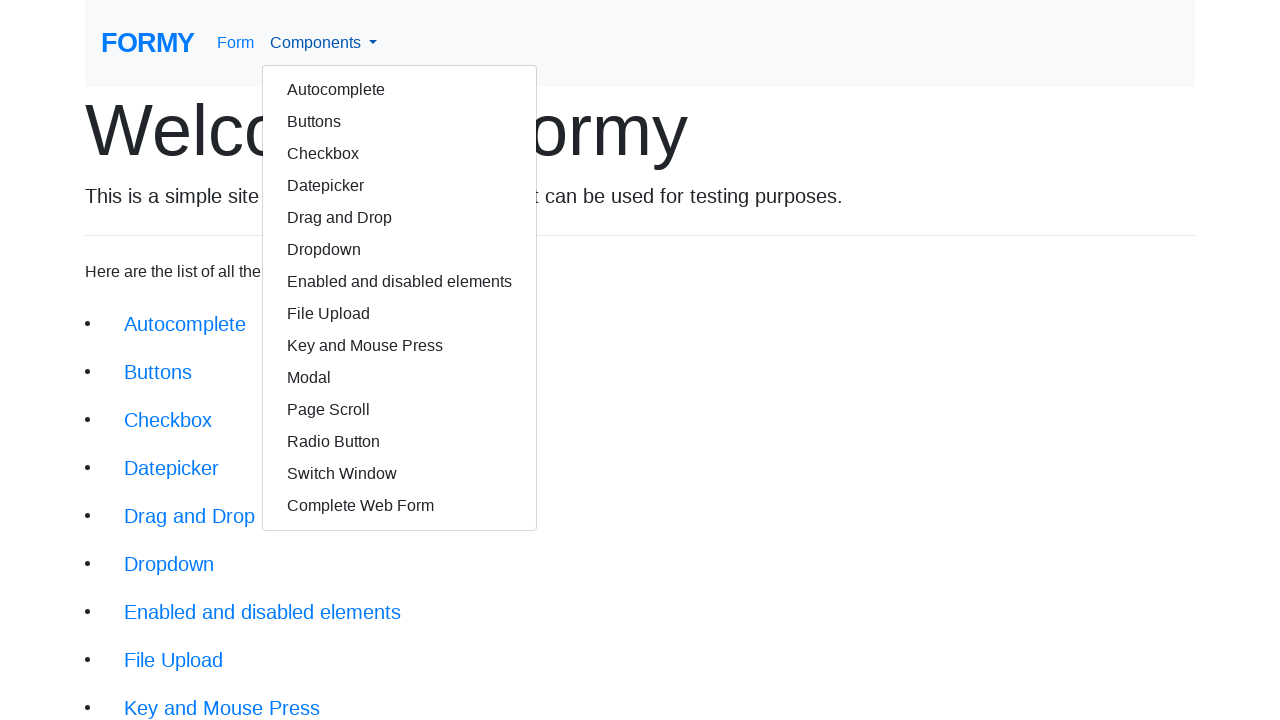

Clicked on Checkbox link in dropdown at (400, 154) on text=Checkbox
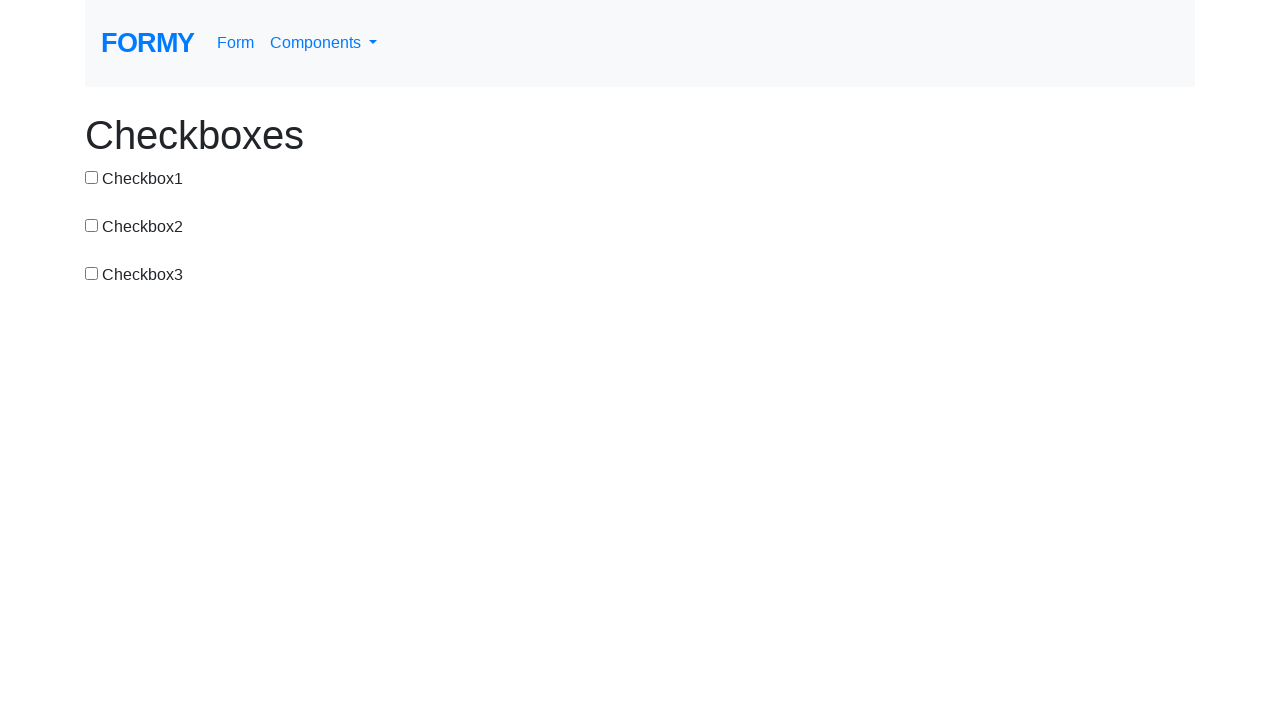

Clicked first checkbox at (92, 177) on #checkbox-1
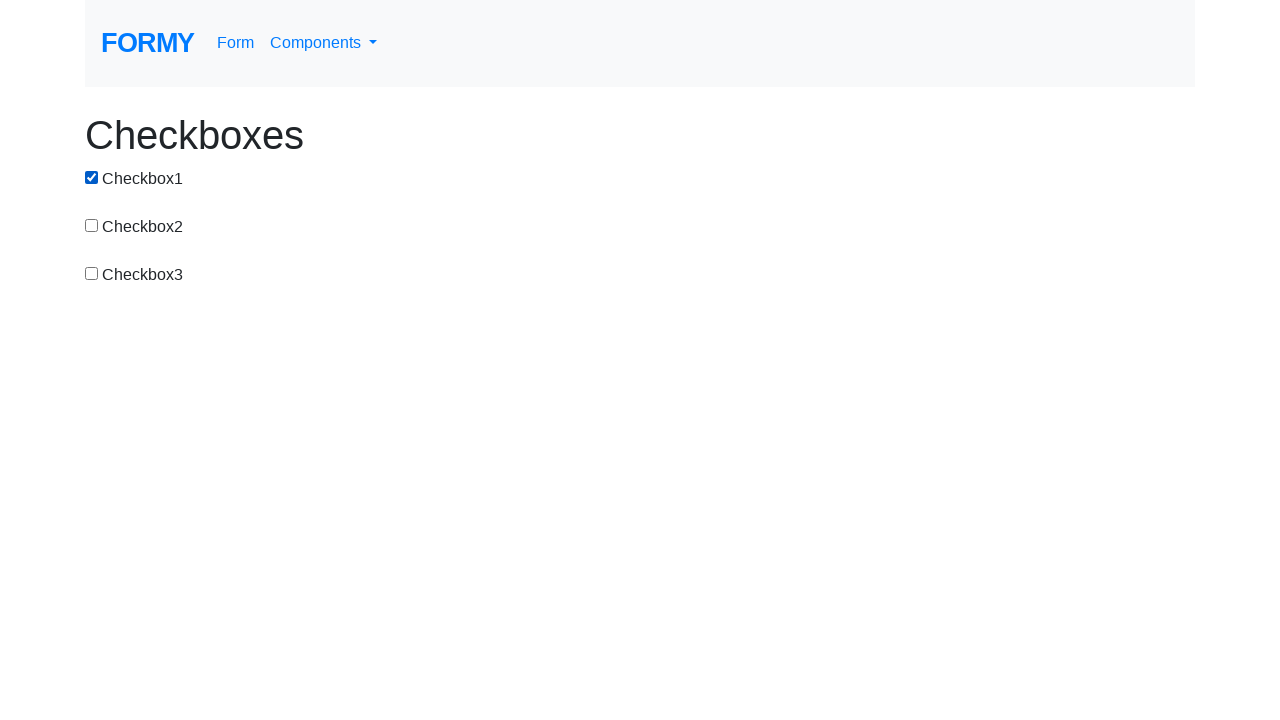

Clicked second checkbox at (92, 225) on #checkbox-2
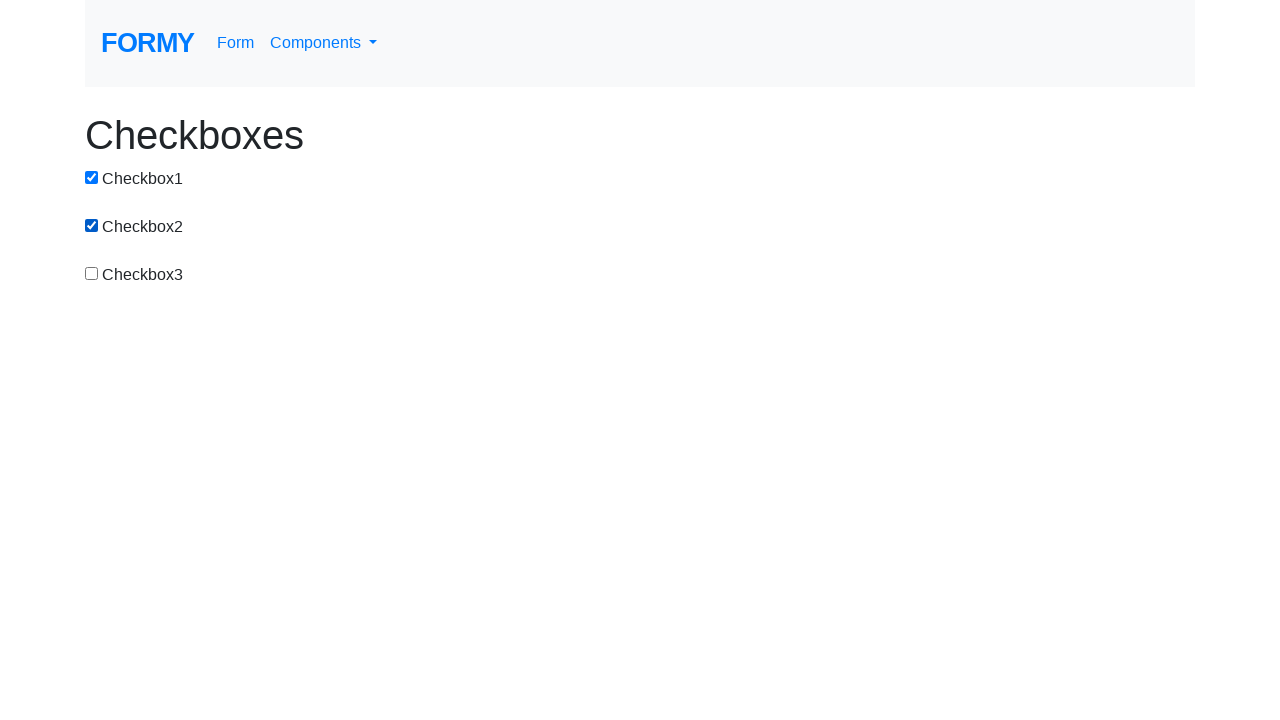

Clicked third checkbox at (92, 273) on #checkbox-3
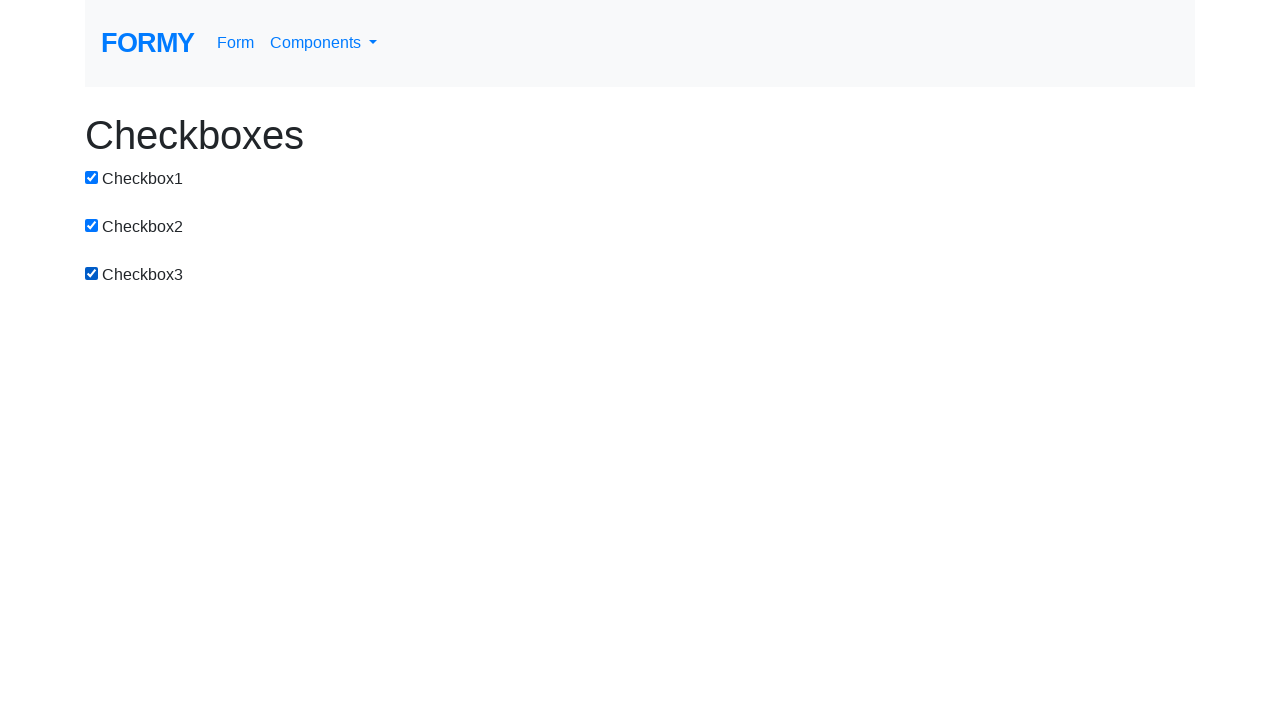

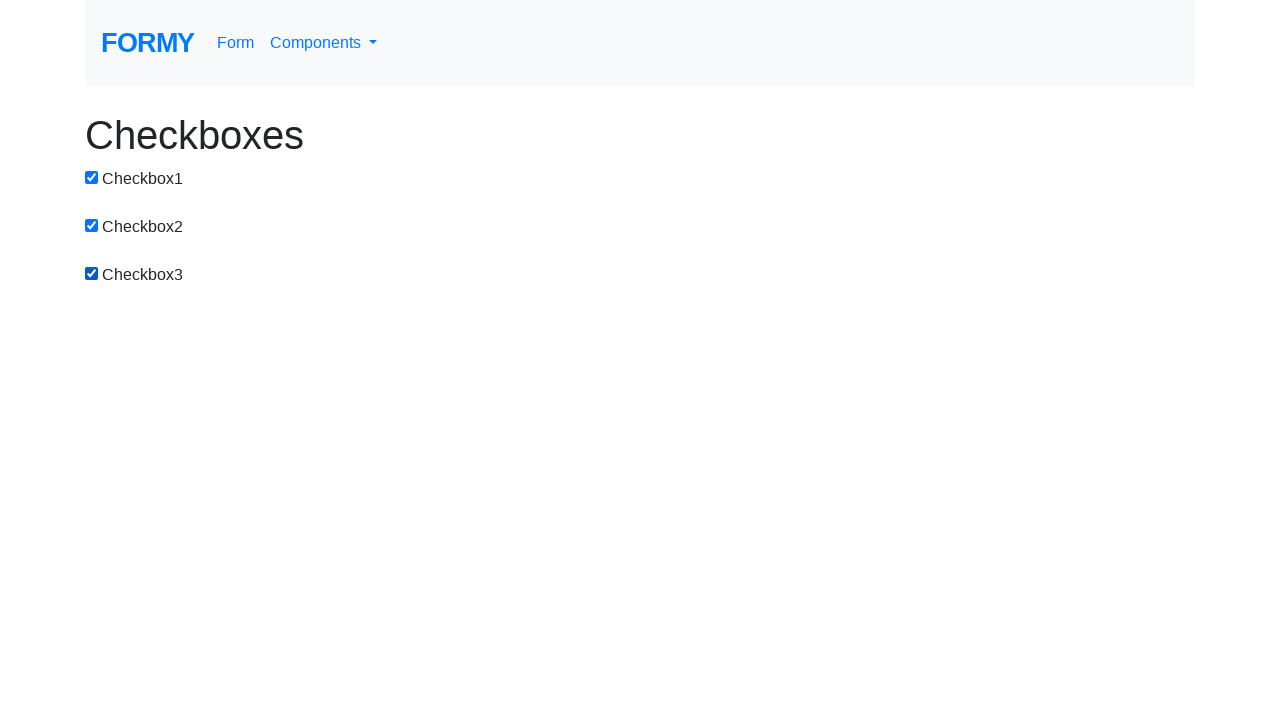